Tests dropdown menu functionality by clicking on a dropdown button and then clicking on a Facebook link that appears

Starting URL: https://omayo.blogspot.com/

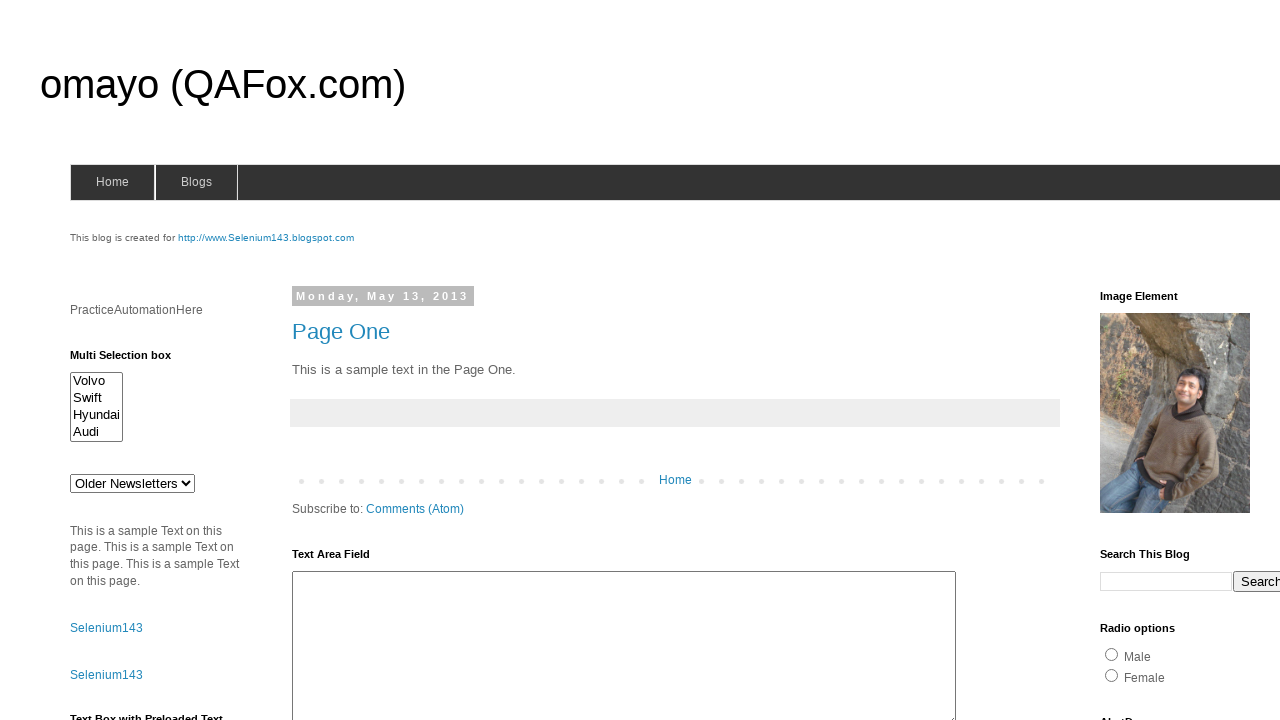

Clicked dropdown button to reveal menu items at (1227, 360) on xpath=//button[text()='Dropdown']
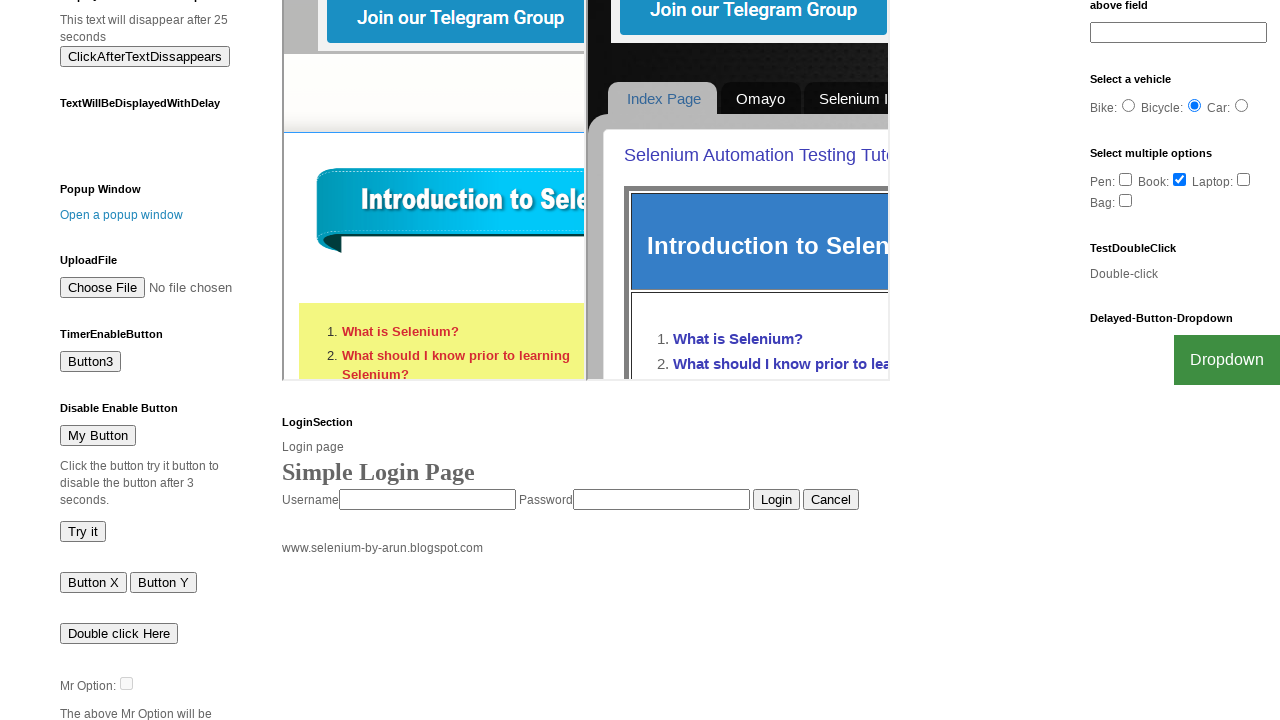

Facebook link became visible in dropdown menu
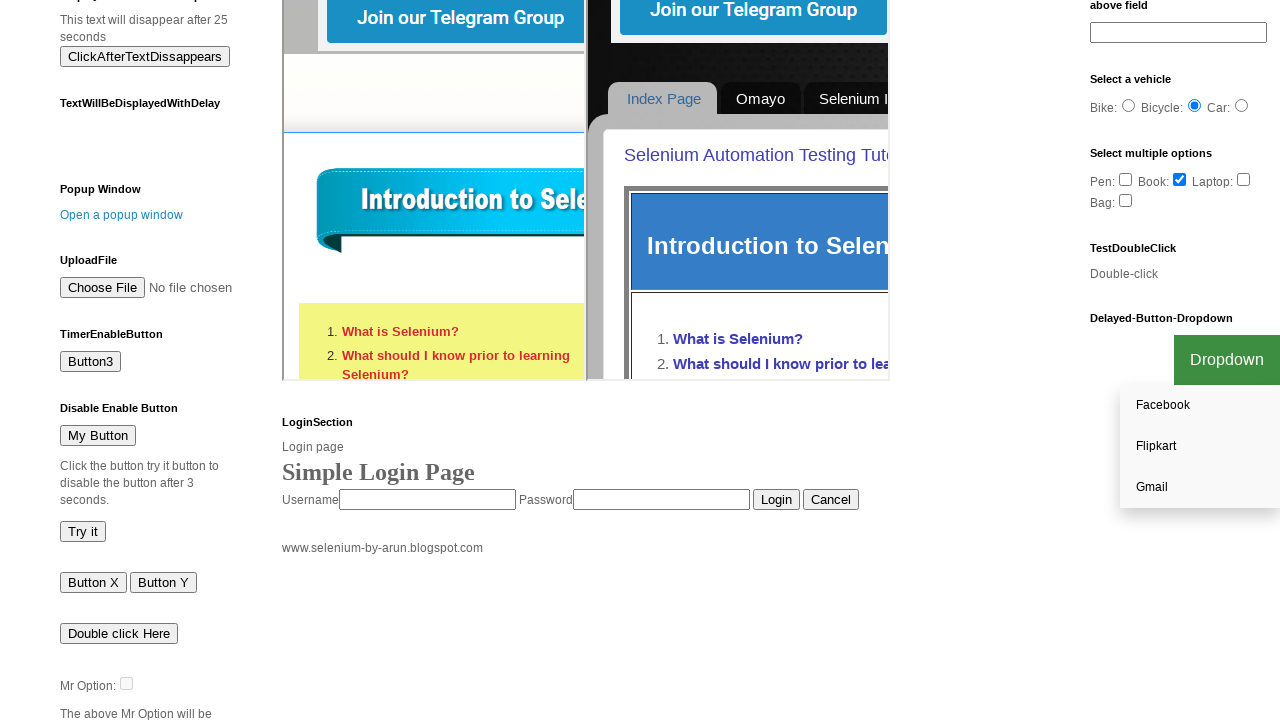

Clicked Facebook link from dropdown menu at (1200, 406) on xpath=//a[contains(@href,'http://facebook.com')]
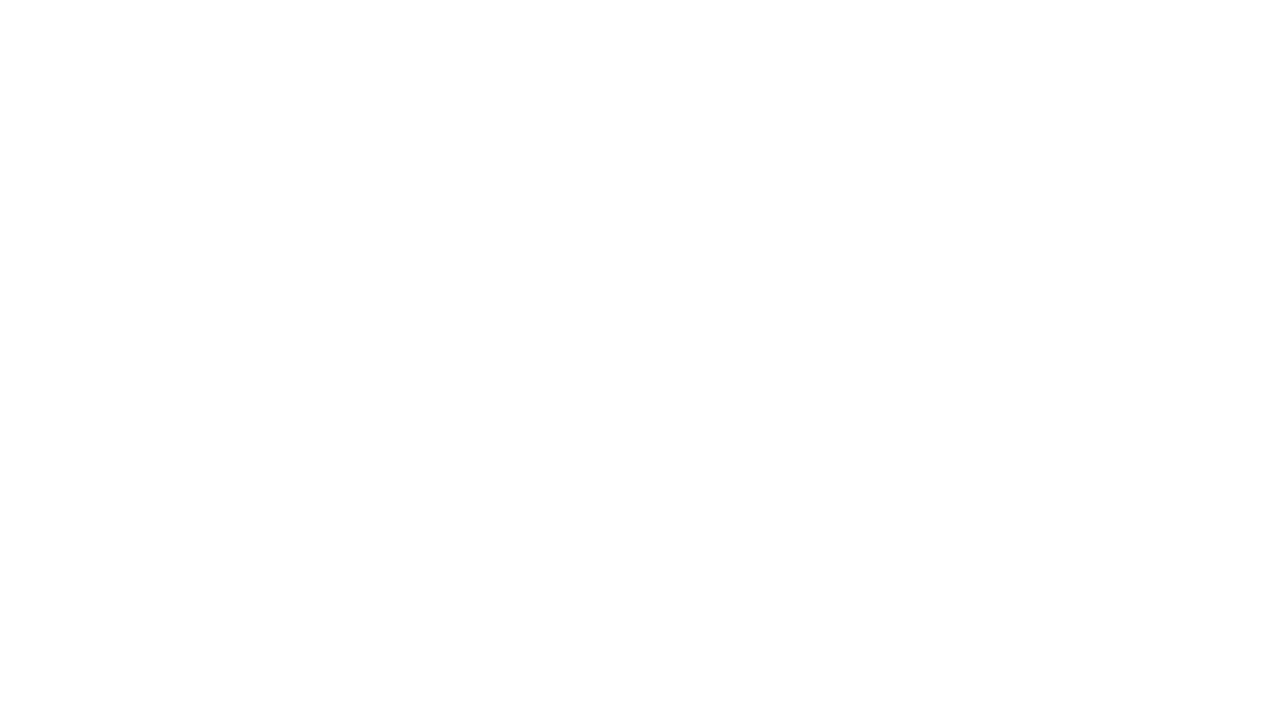

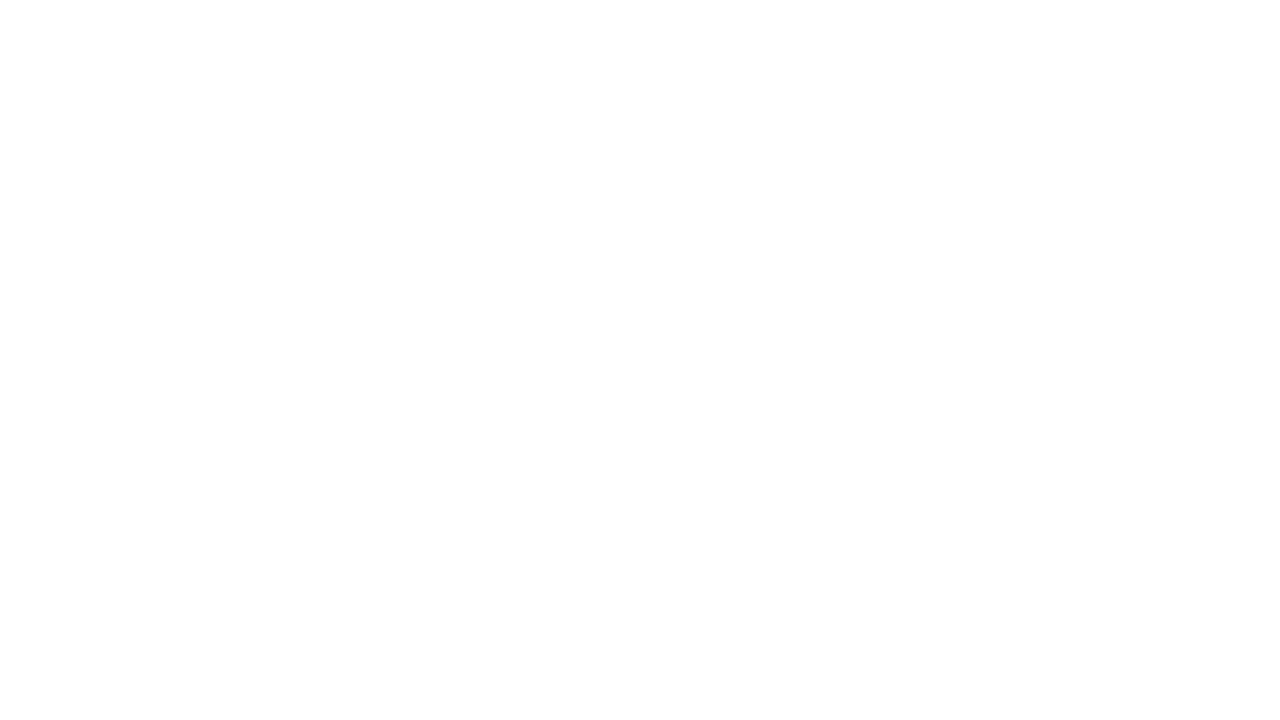